Performance test that verifies the game loads within an acceptable time

Starting URL: https://hack.andernet.dev

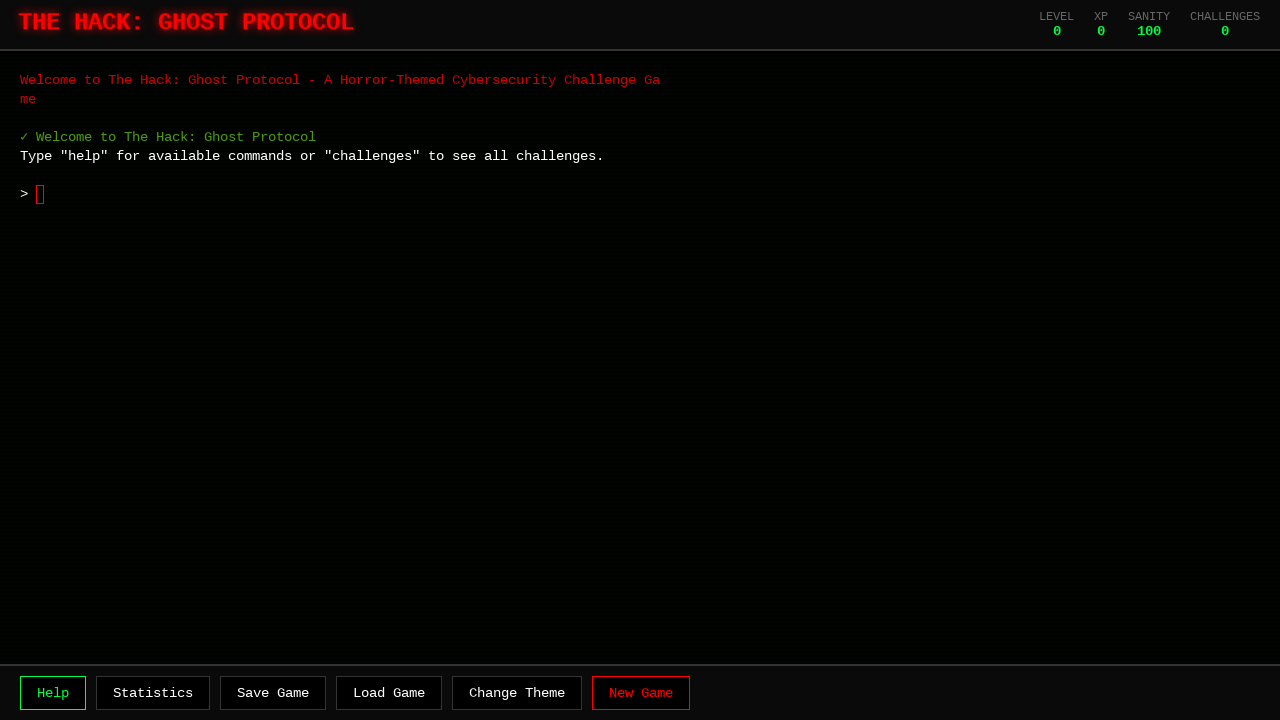

Game container loaded and became visible
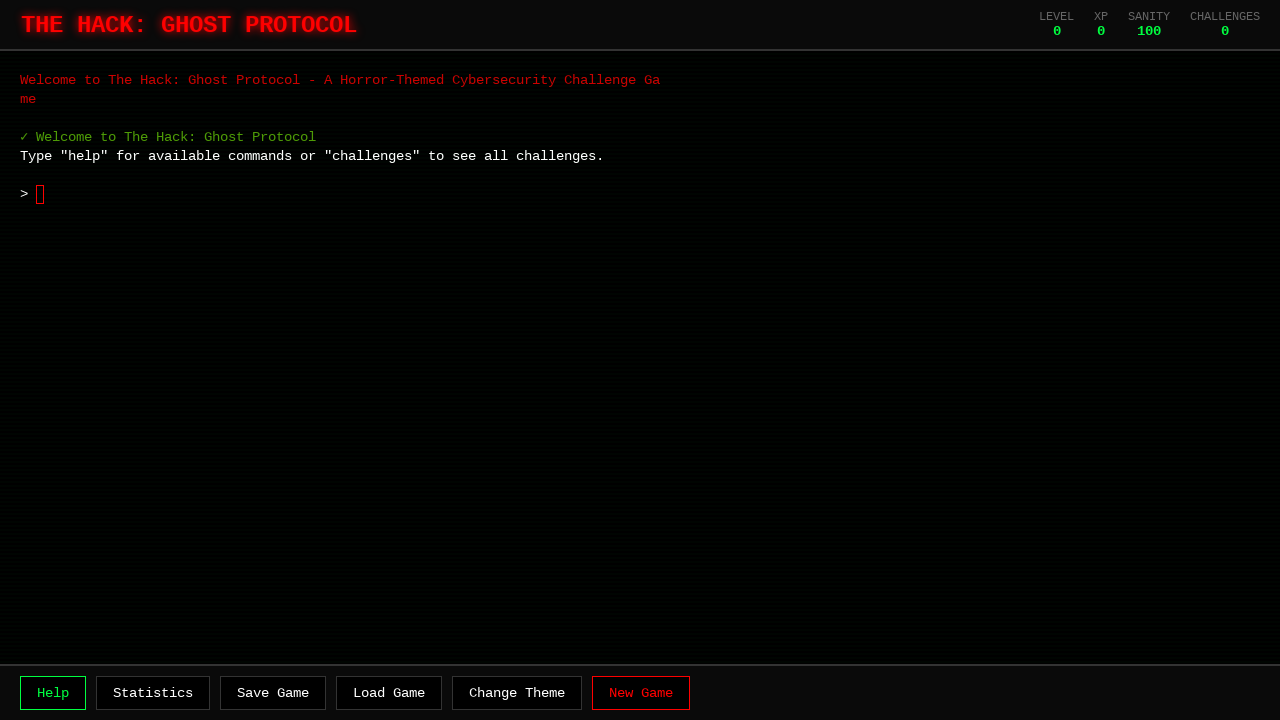

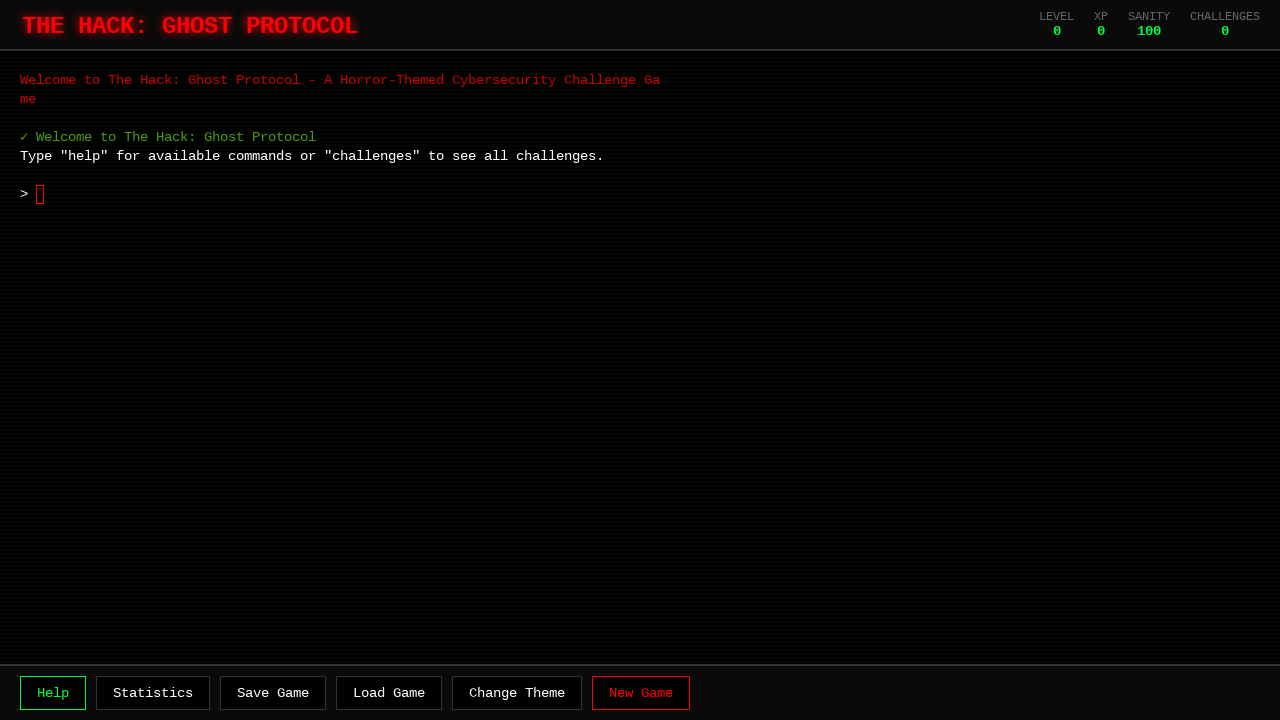